Navigates to Downloads submenu and clicks on PDF option

Starting URL: https://the-internet.herokuapp.com/jqueryui/menu

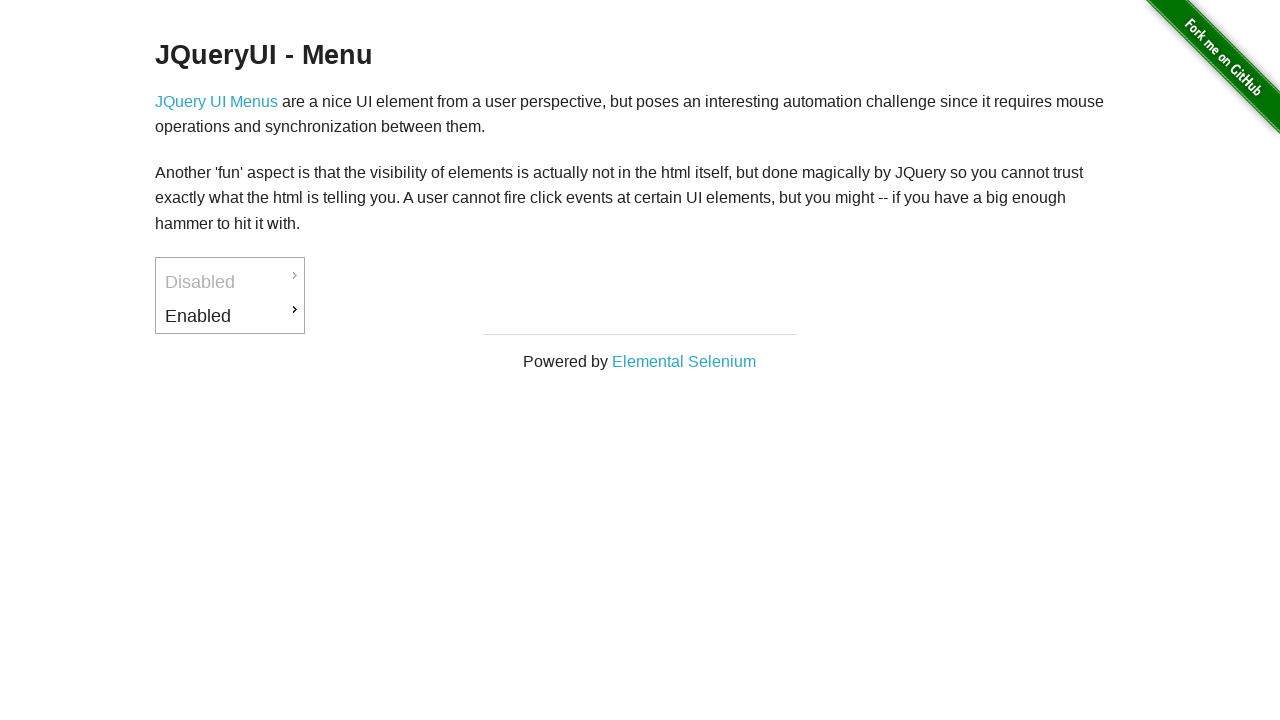

Hovered over Downloads menu item at (230, 316) on #menu li:has-text('Downloads') >> nth=0
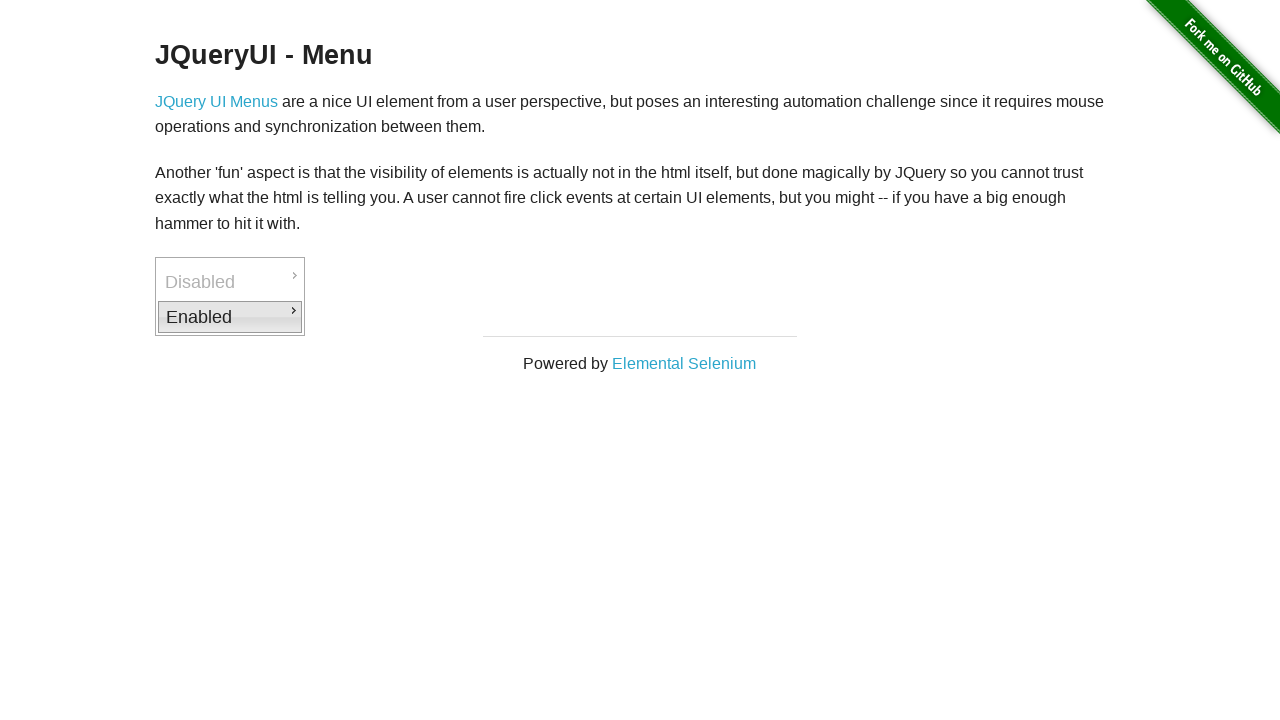

Waited for submenu to appear
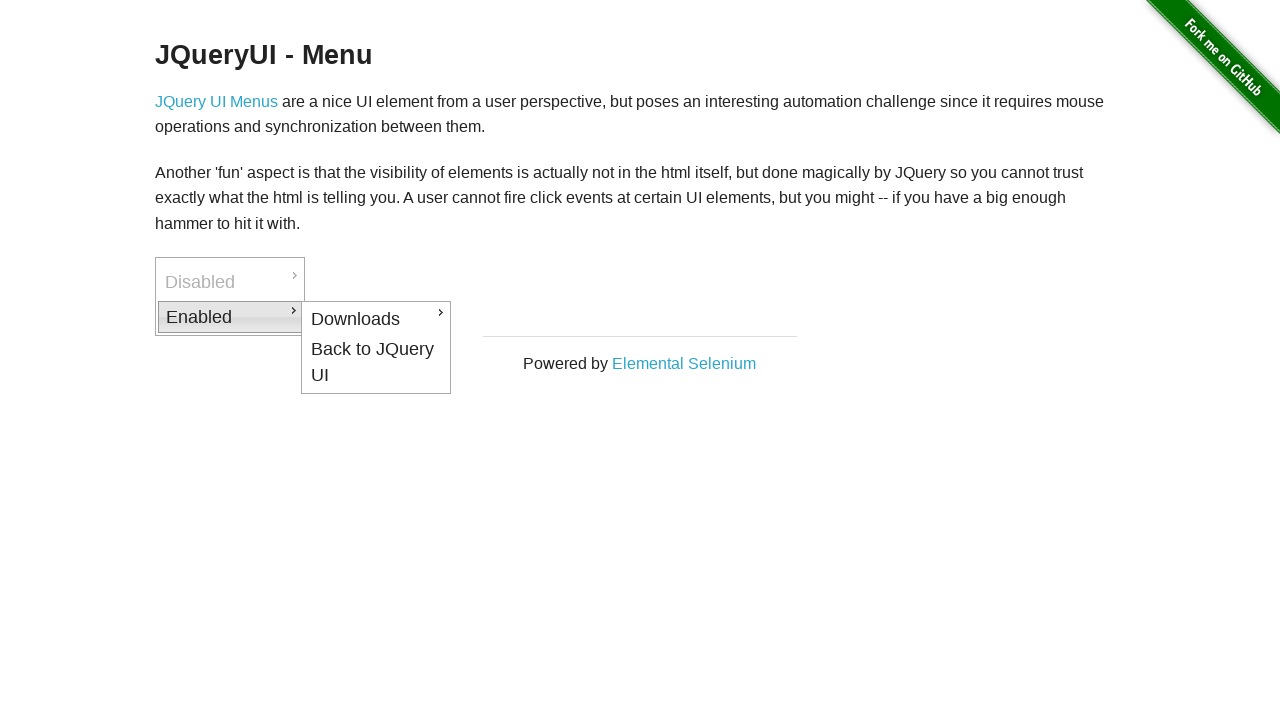

Located PDF option in submenu
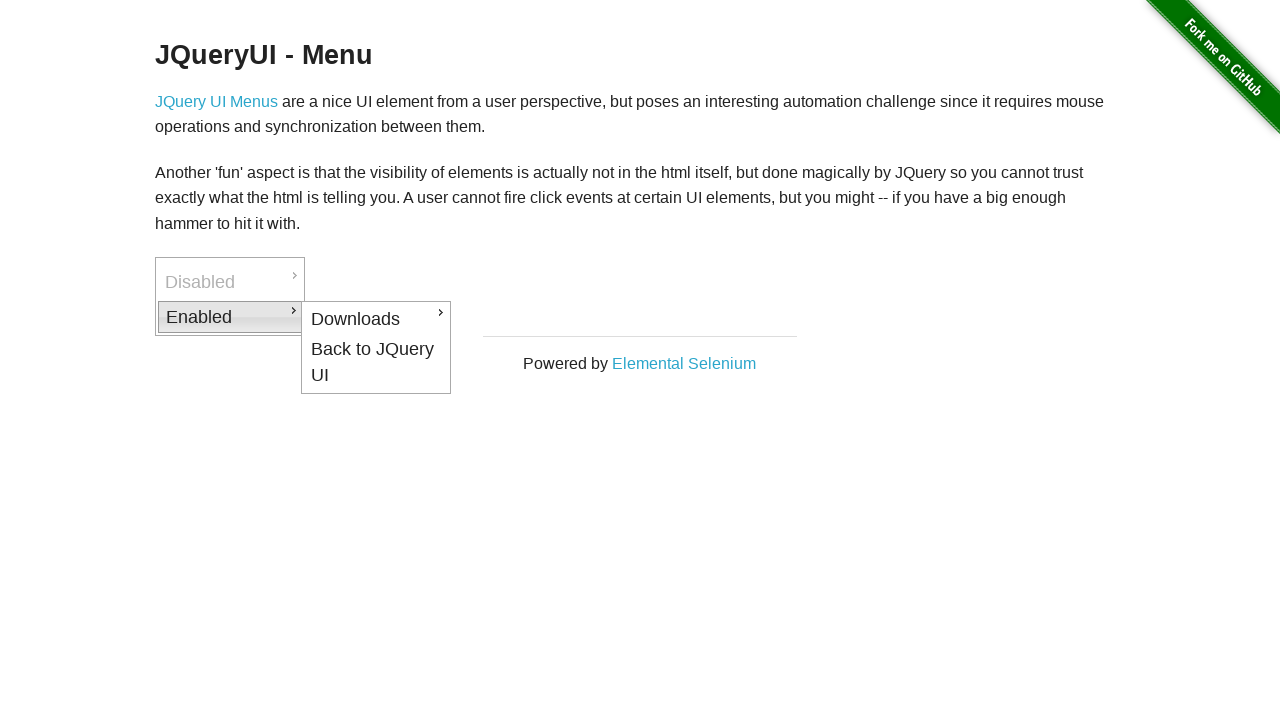

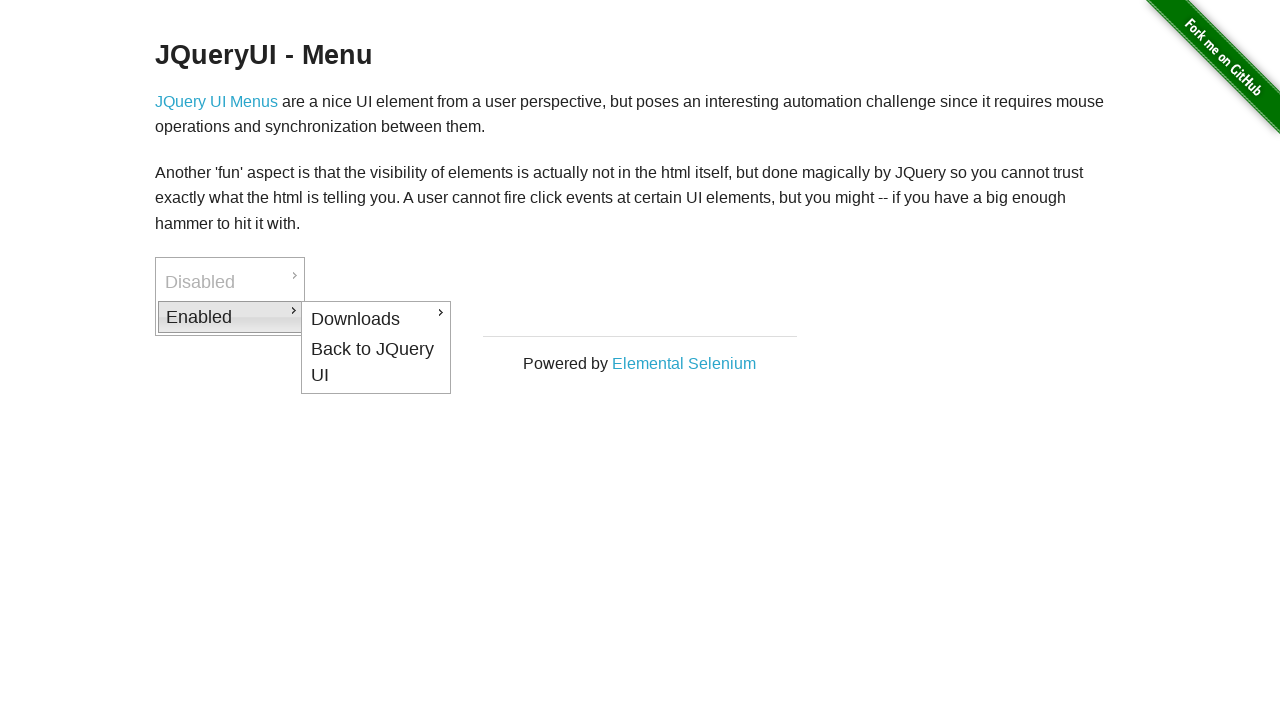